Navigates to the LTA traffic cameras page and verifies that all four causeway traffic camera images are displayed (Woodlands to Johor, Woodlands to BKE, Tuas Checkpoint, and Second Link at Tuas).

Starting URL: https://onemotoring.lta.gov.sg/content/onemotoring/home/driving/traffic_information/traffic-cameras/woodlands.html

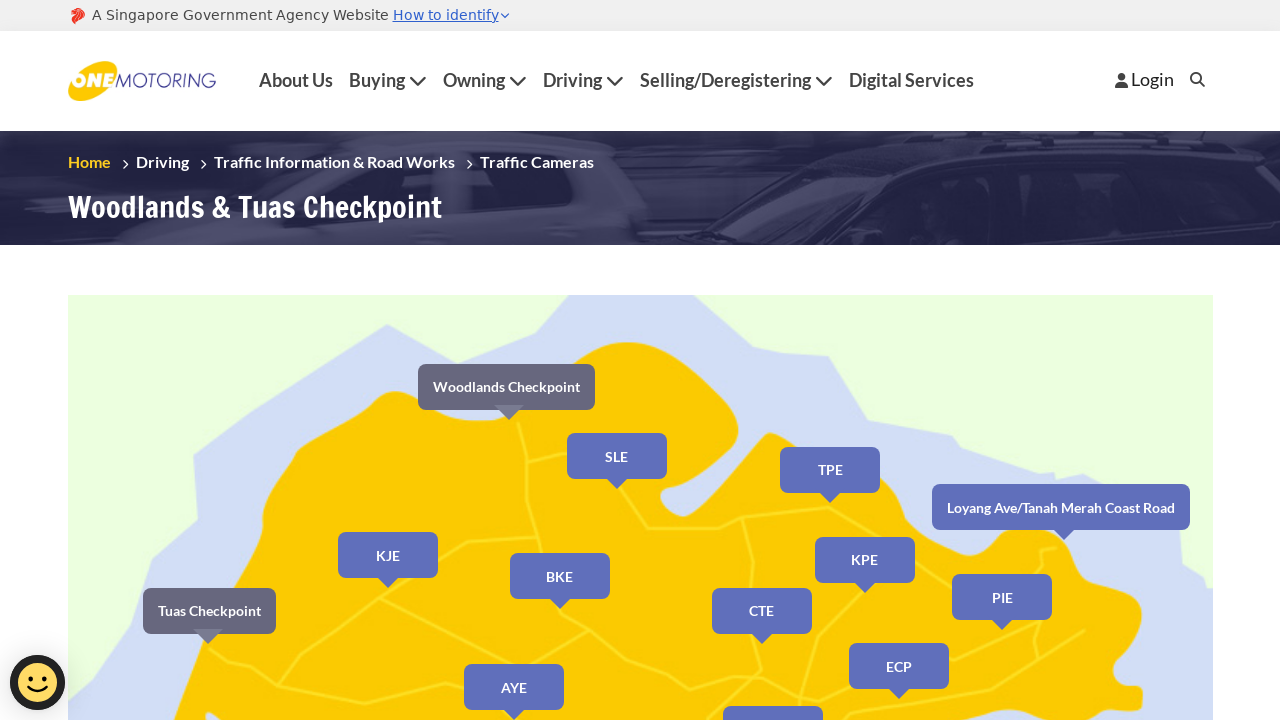

Woodlands Causeway (Towards Johor) camera image loaded
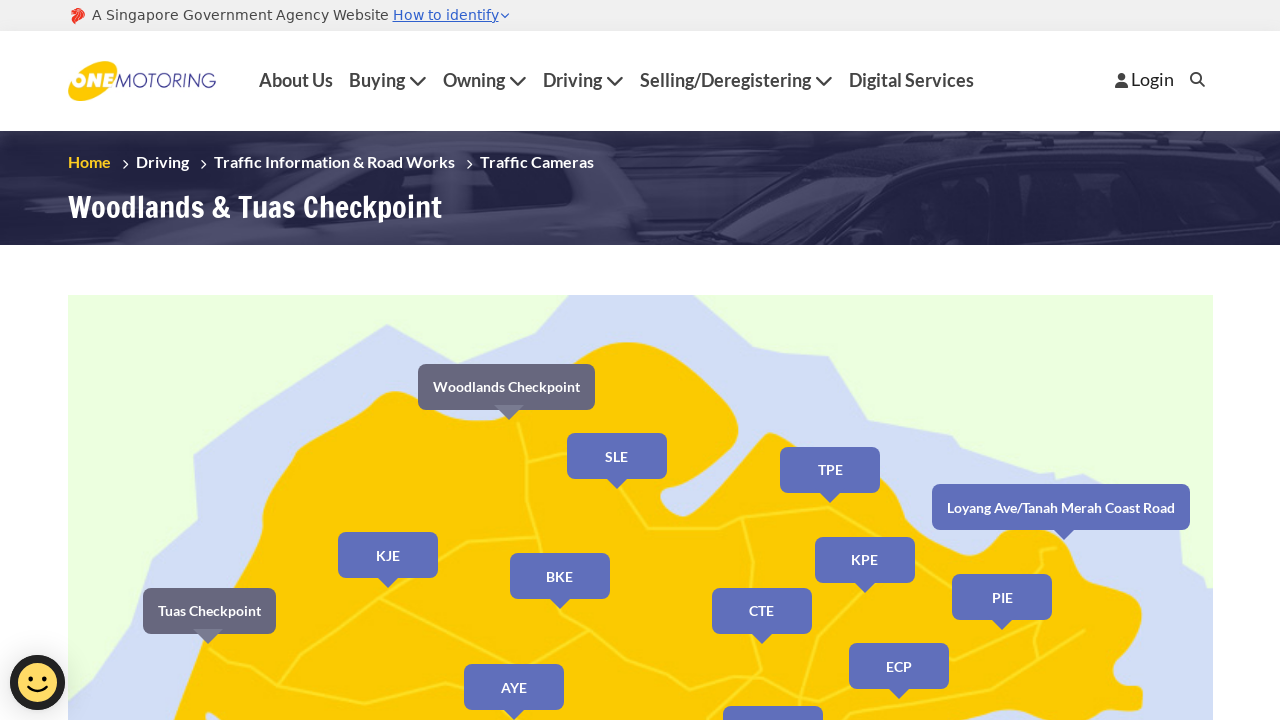

Woodlands Checkpoint (Towards BKE) camera image loaded
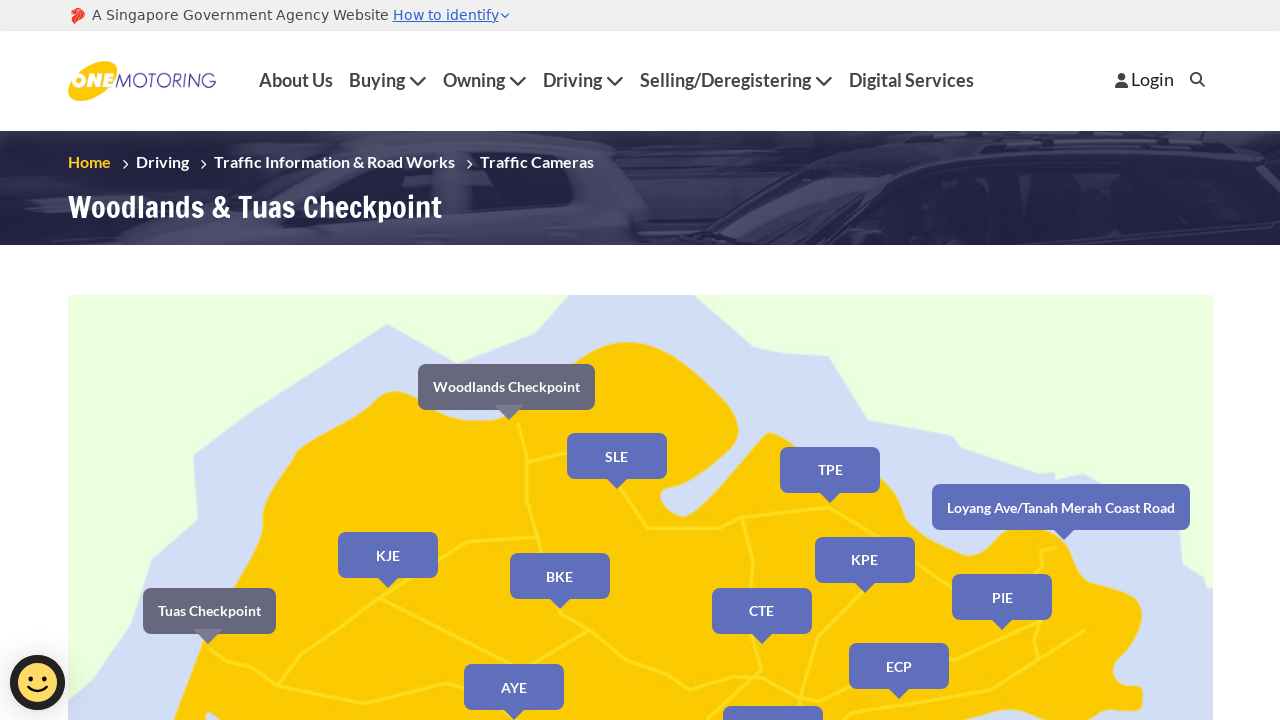

Tuas Checkpoint camera image loaded
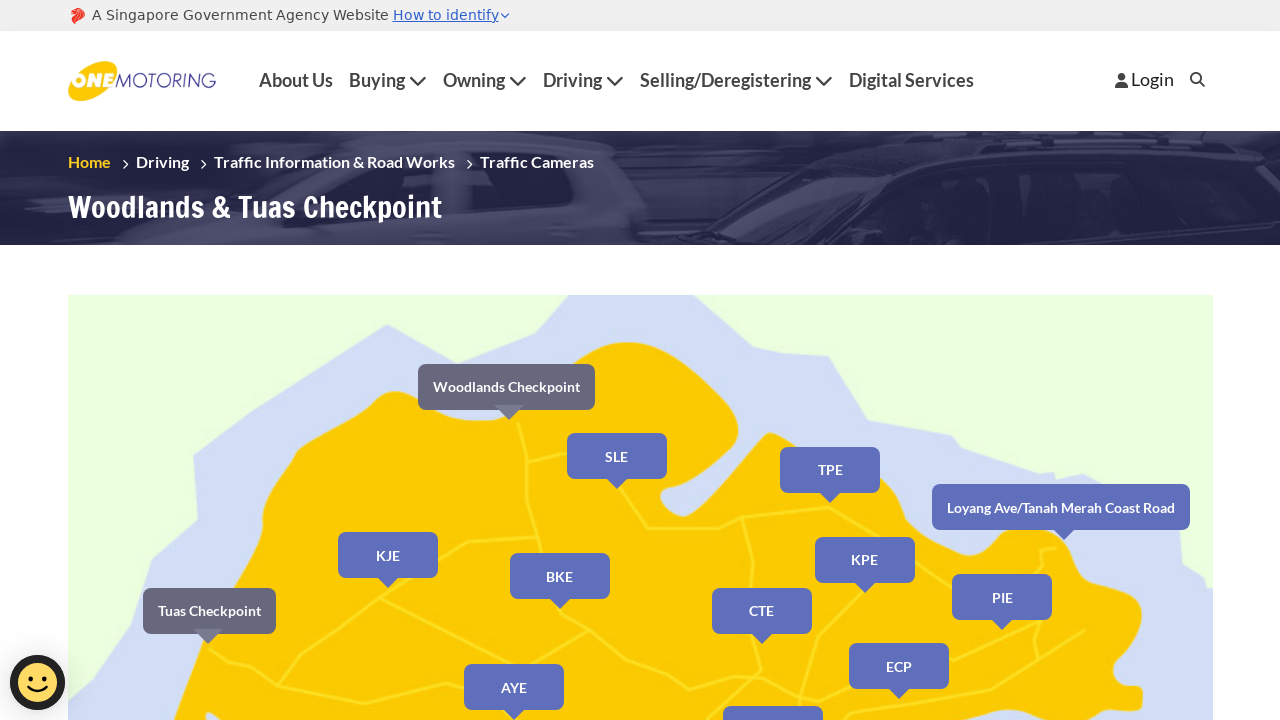

Second Link at Tuas camera image loaded
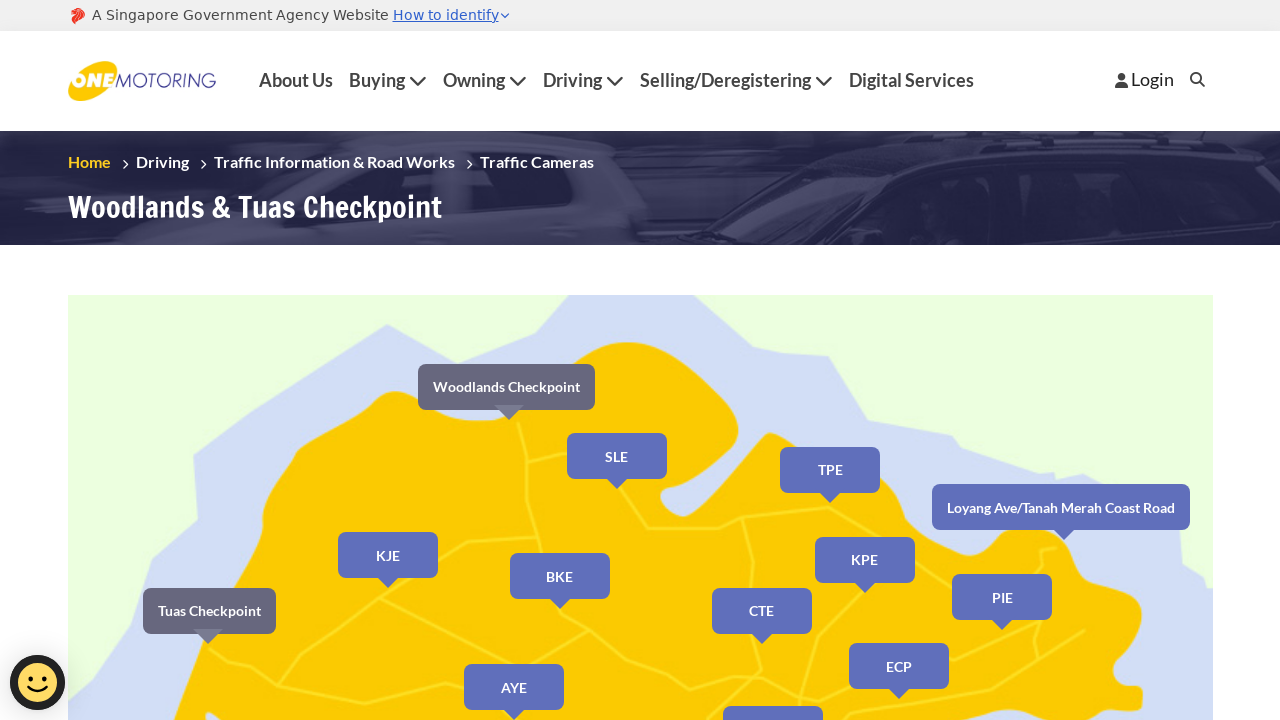

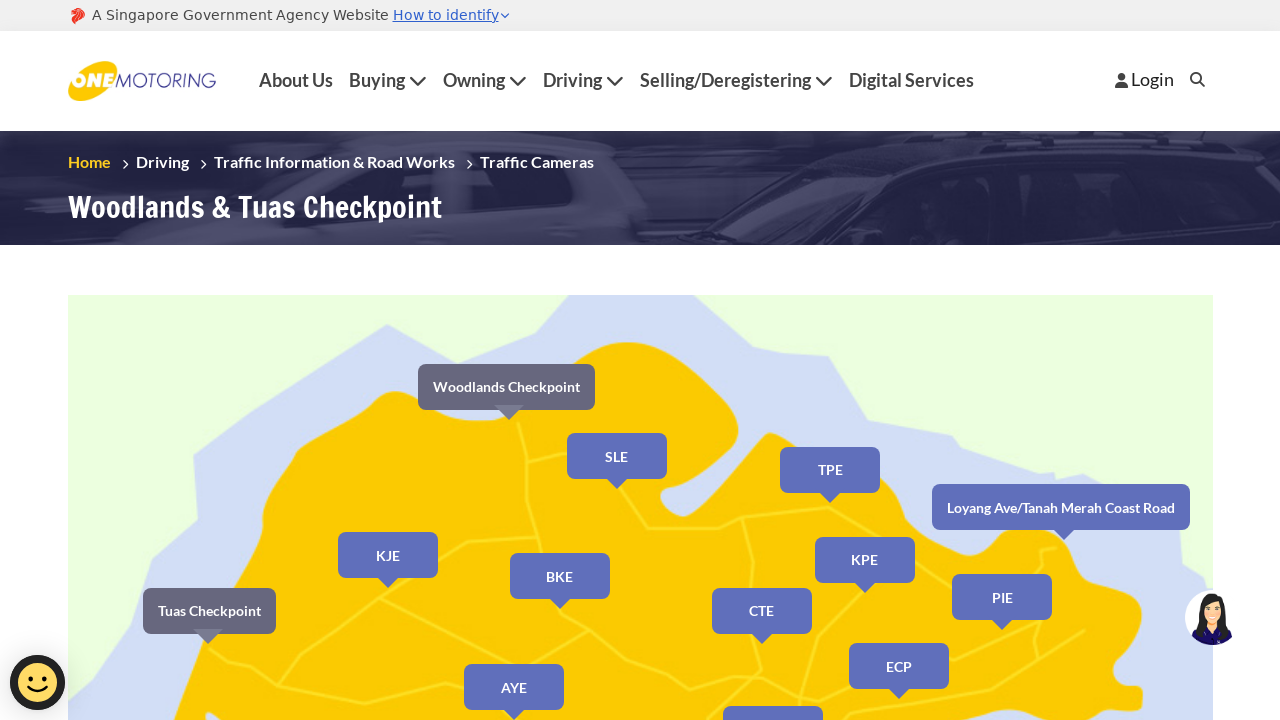